Tests entering text in a JavaScript prompt alert and accepting it

Starting URL: https://the-internet.herokuapp.com/javascript_alerts

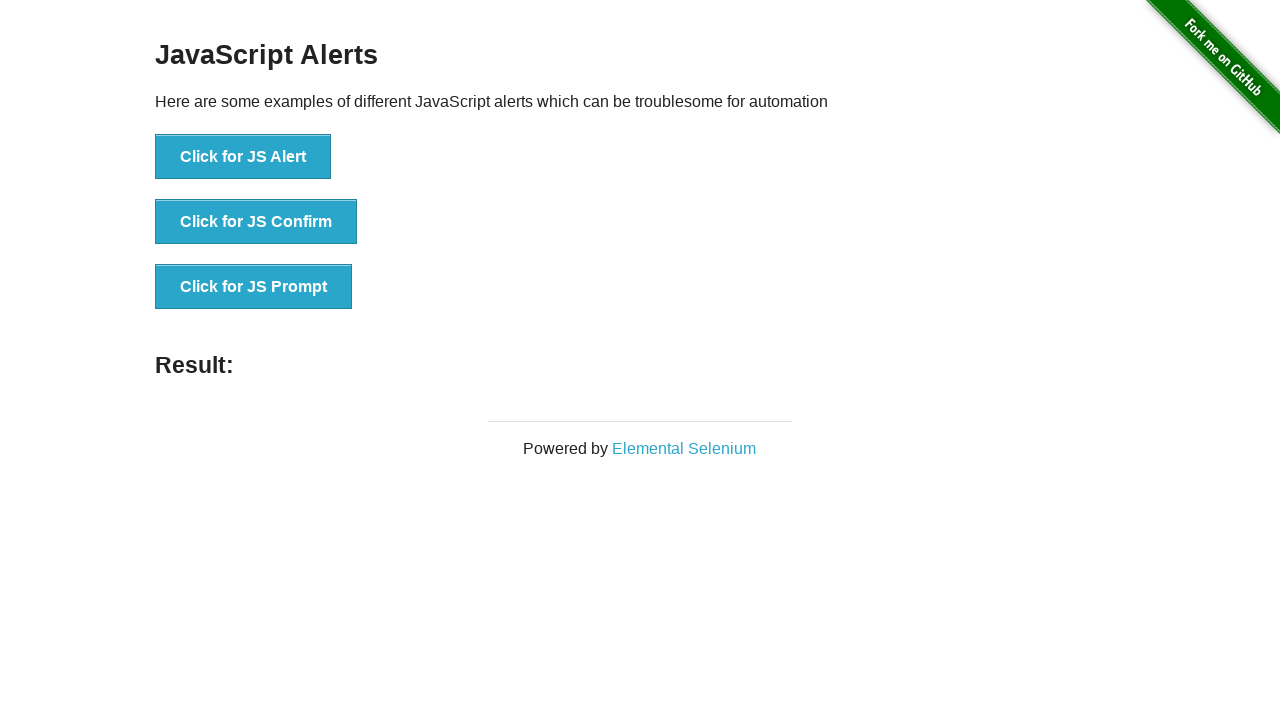

Set up dialog handler to accept prompt with 'test' text
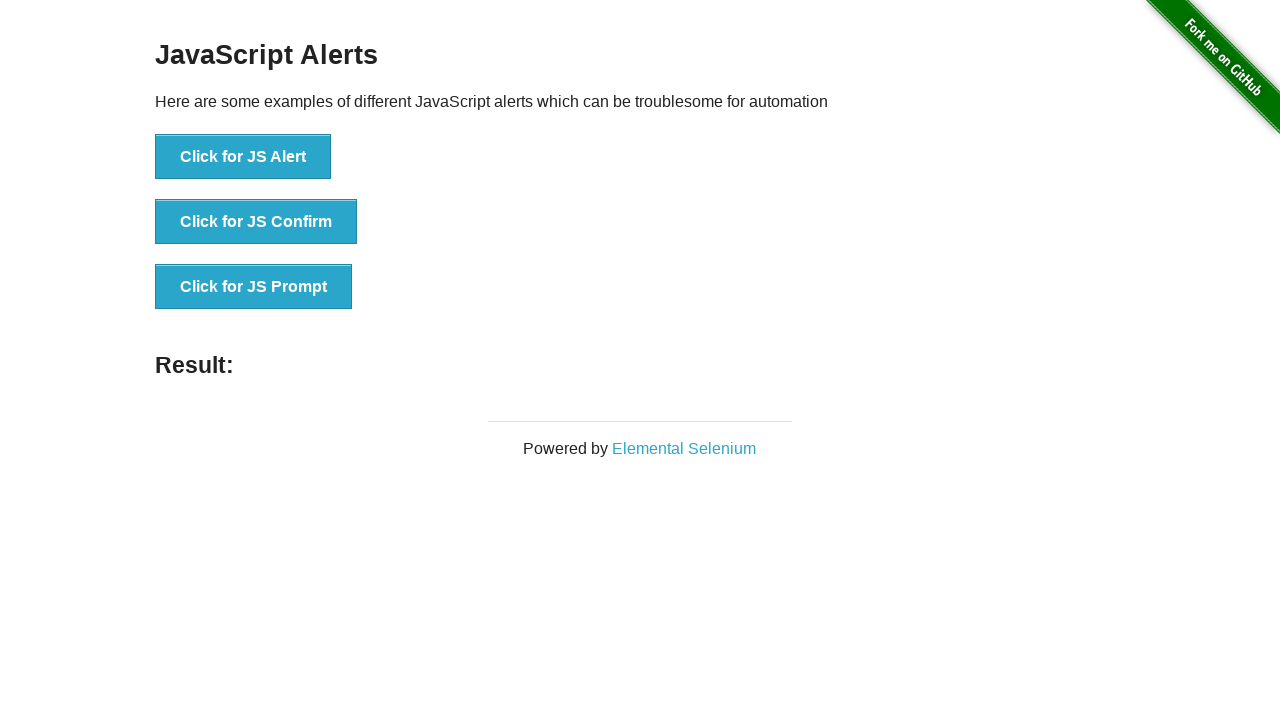

Clicked the JS Prompt button to trigger the prompt alert at (254, 287) on xpath=//button[contains(text(),'JS Prompt')]
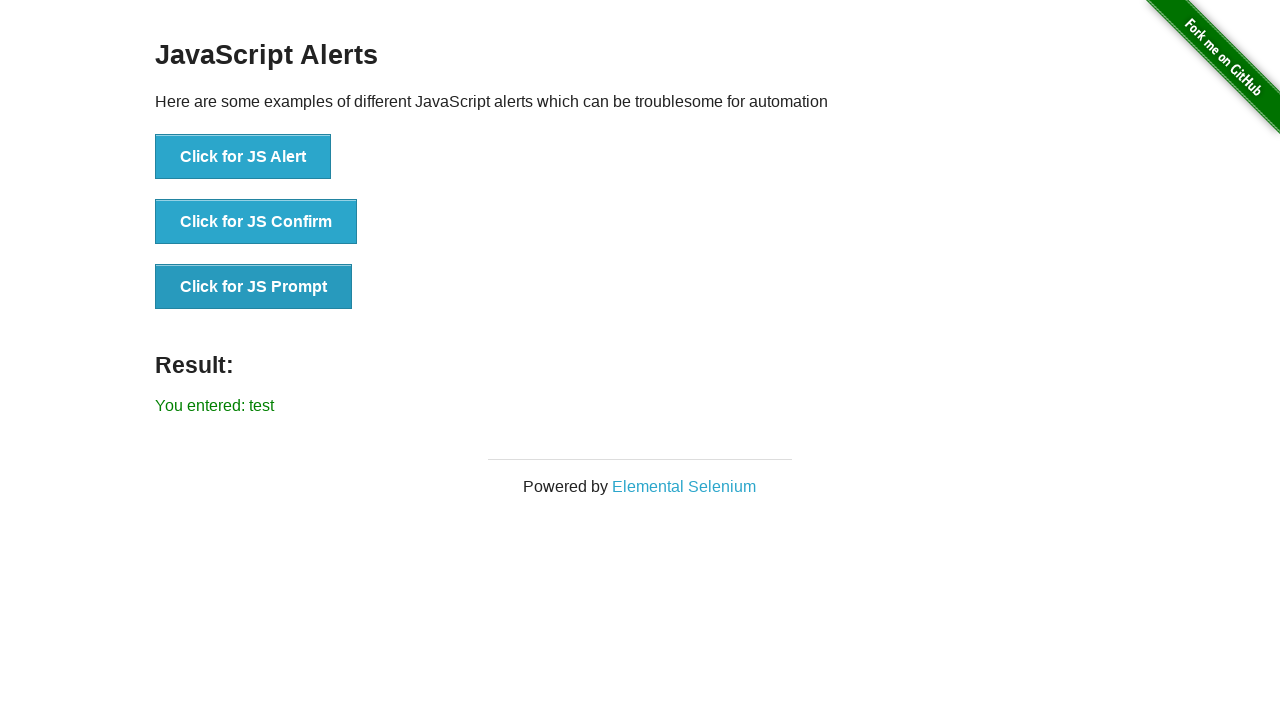

Result element appeared after accepting the prompt
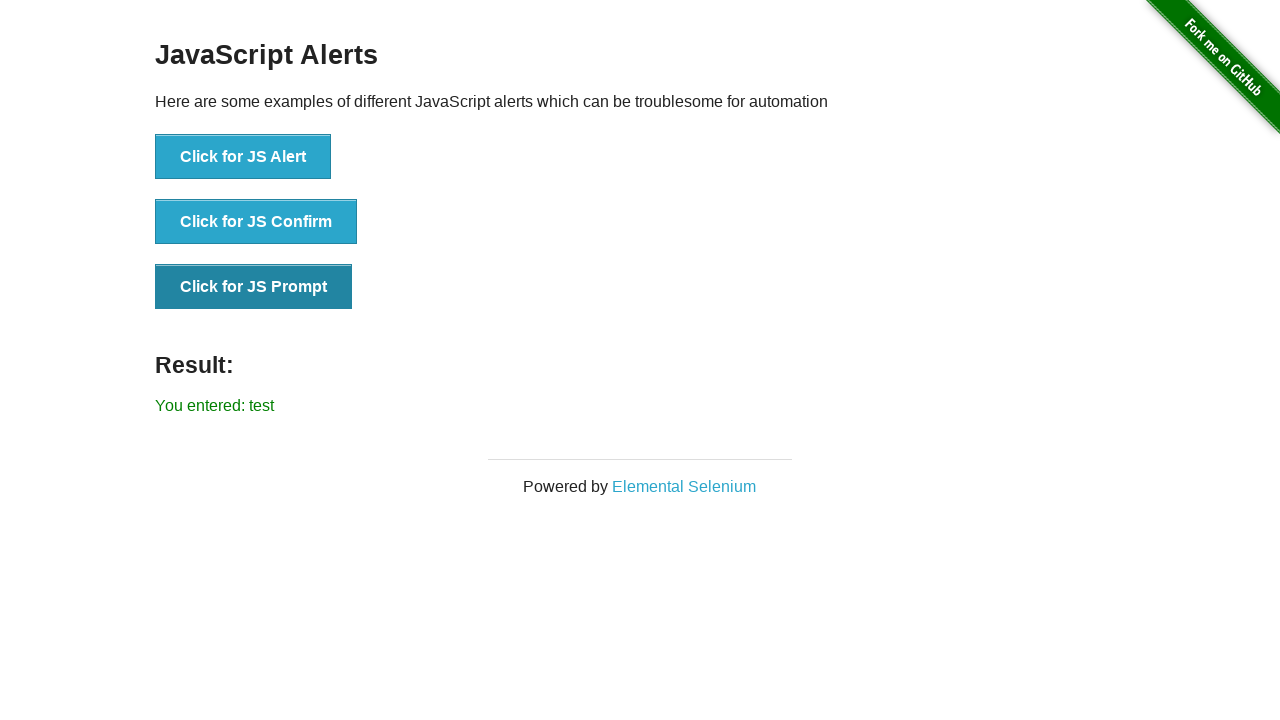

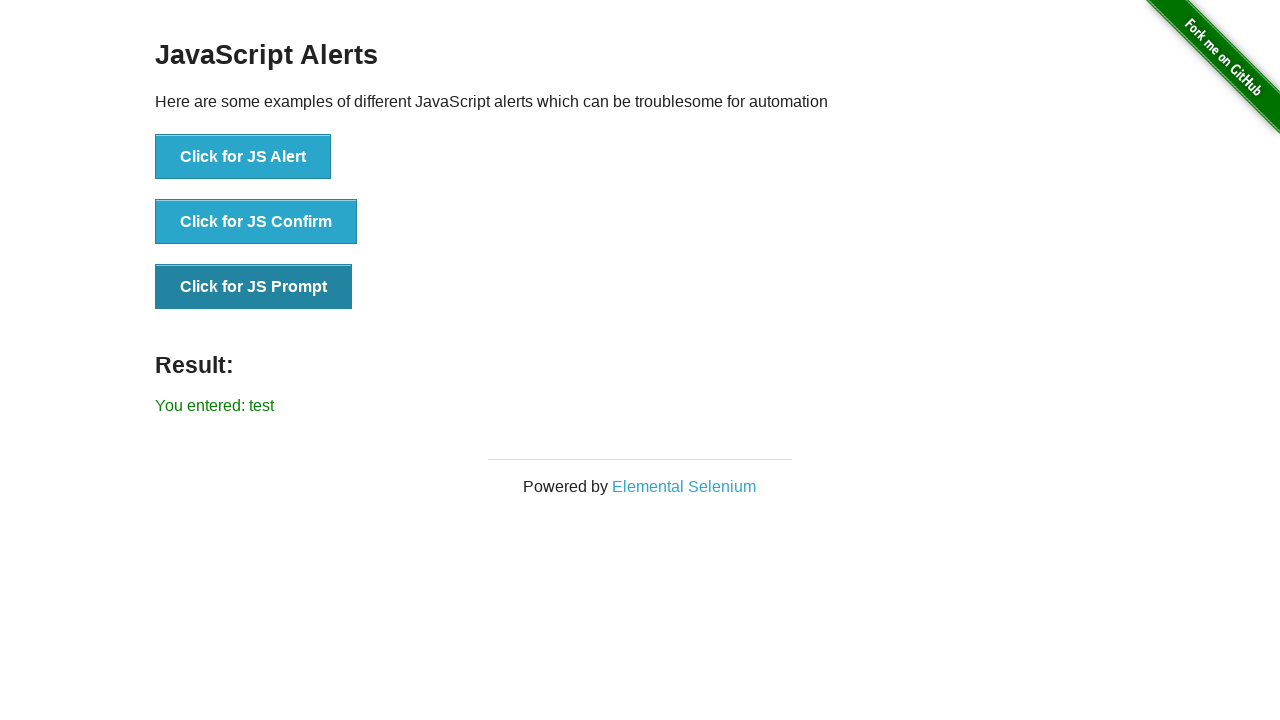